Tests iframe handling by clicking on the Selectable link, switching to an iframe to select items 1 and 3 from a selectable list, then switching back to the main page and clicking the Demos link.

Starting URL: https://jqueryui.com/selectable/

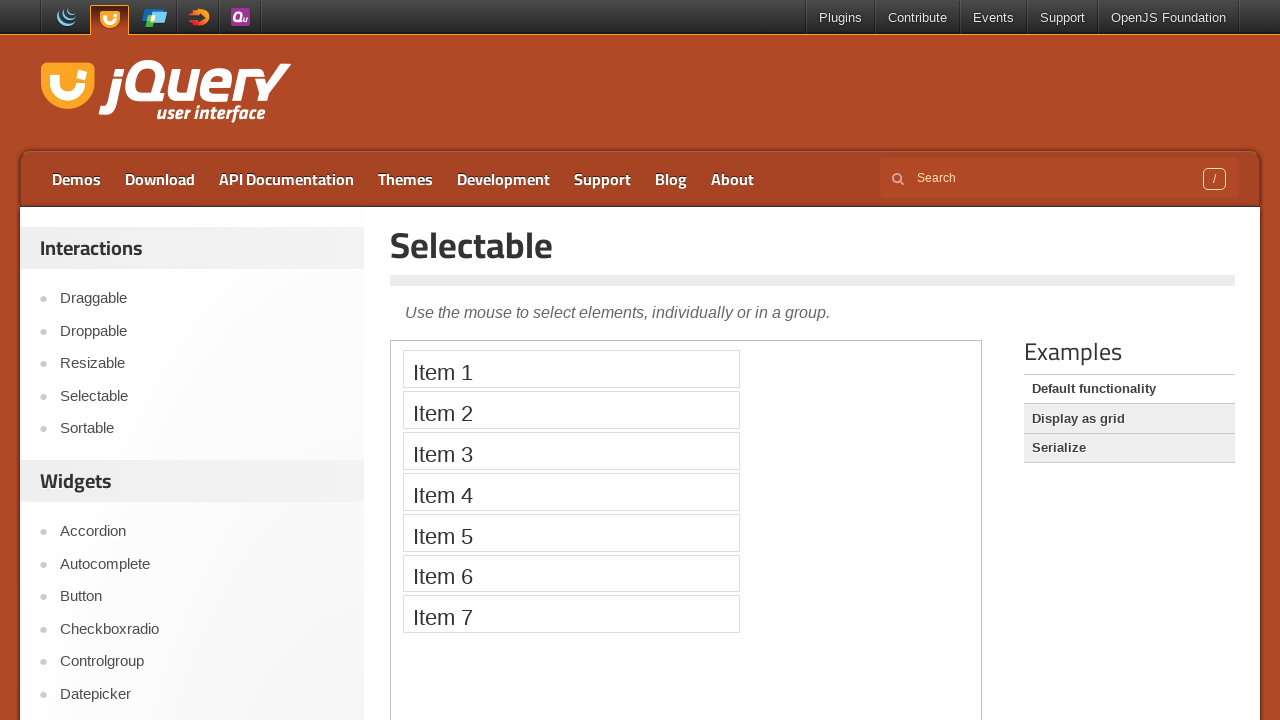

Clicked Selectable link on main page at (813, 245) on text=Selectable
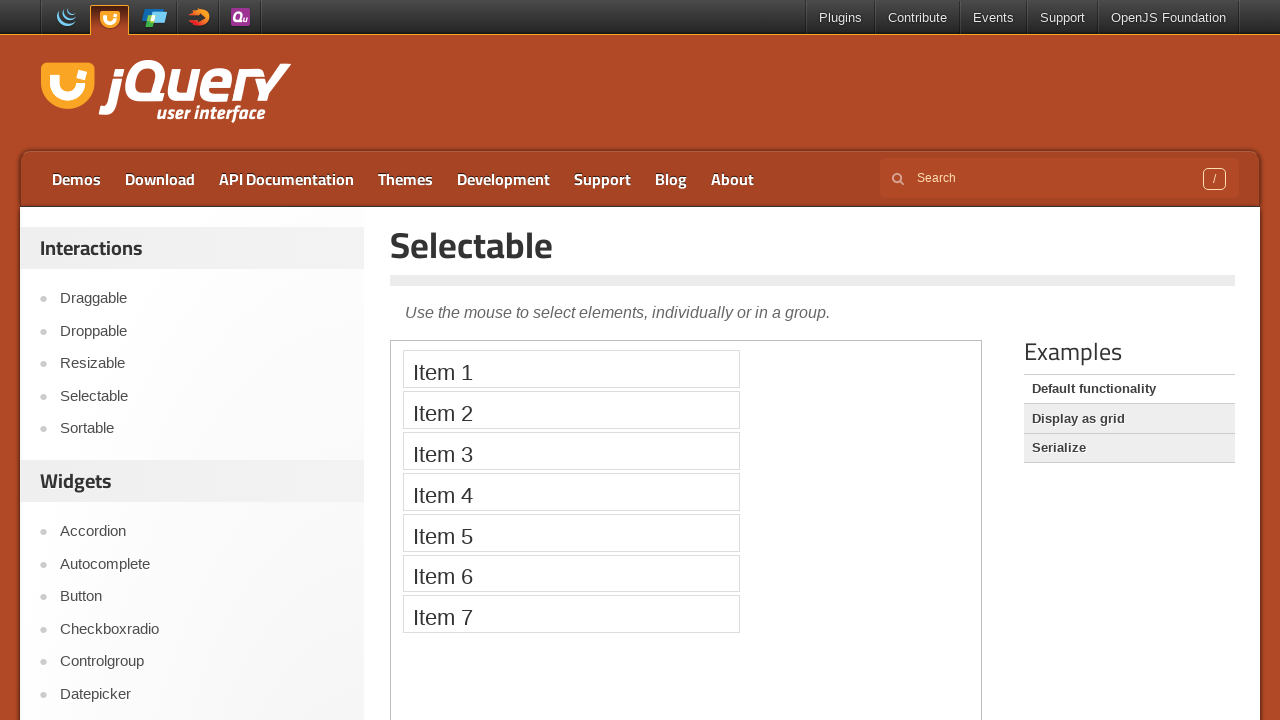

Located iframe with demo-frame class
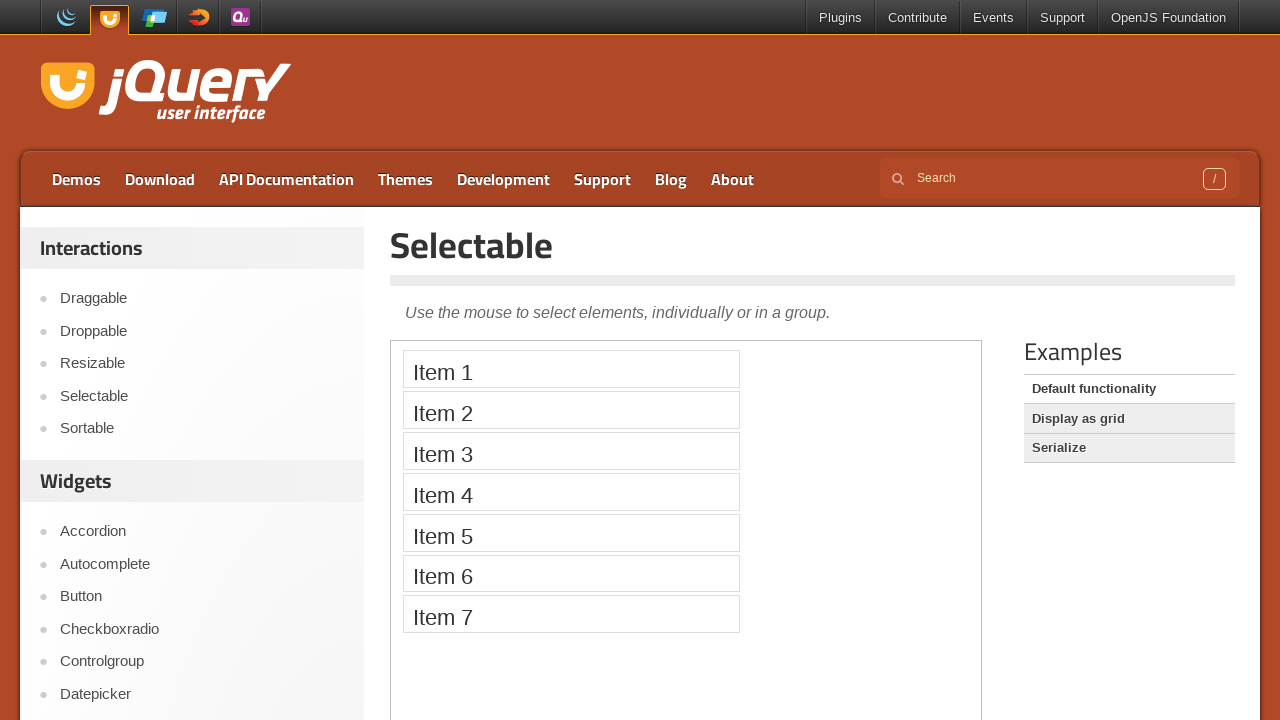

Clicked Item 1 in selectable list inside iframe at (571, 369) on iframe.demo-frame >> nth=0 >> internal:control=enter-frame >> xpath=//ol[@id='se
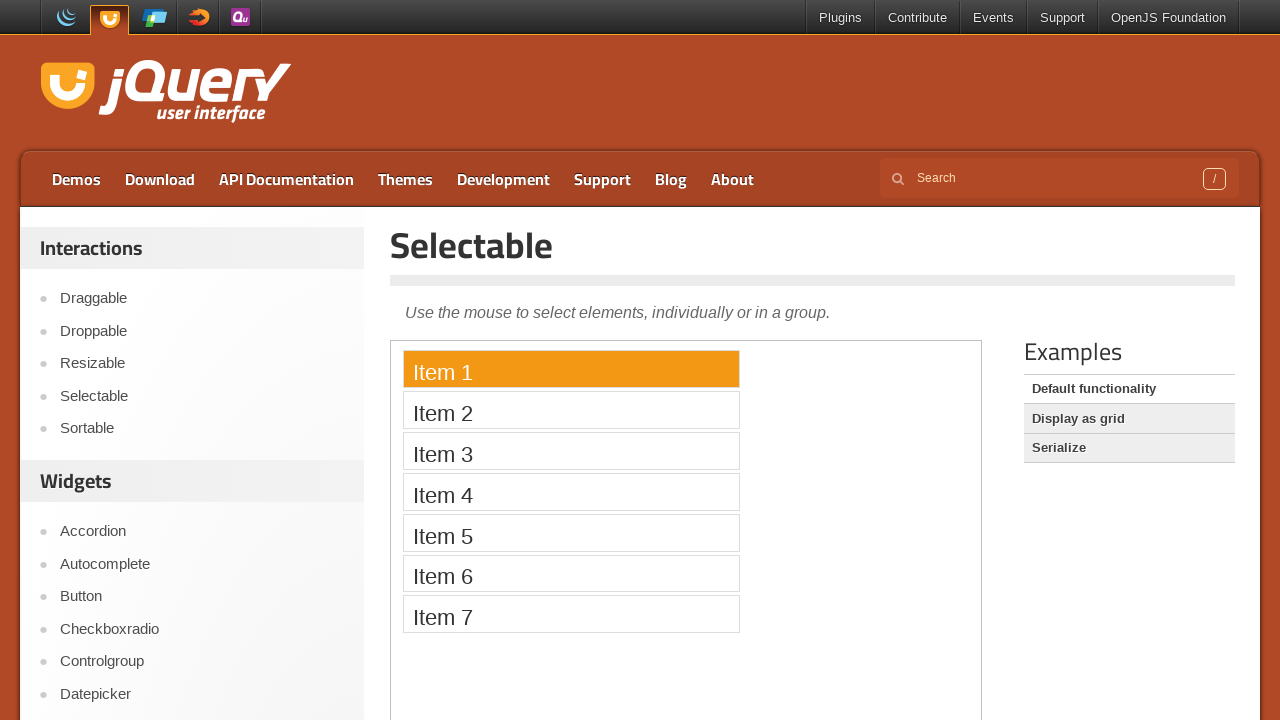

Clicked Item 3 in selectable list inside iframe at (571, 451) on iframe.demo-frame >> nth=0 >> internal:control=enter-frame >> xpath=//ol[@id='se
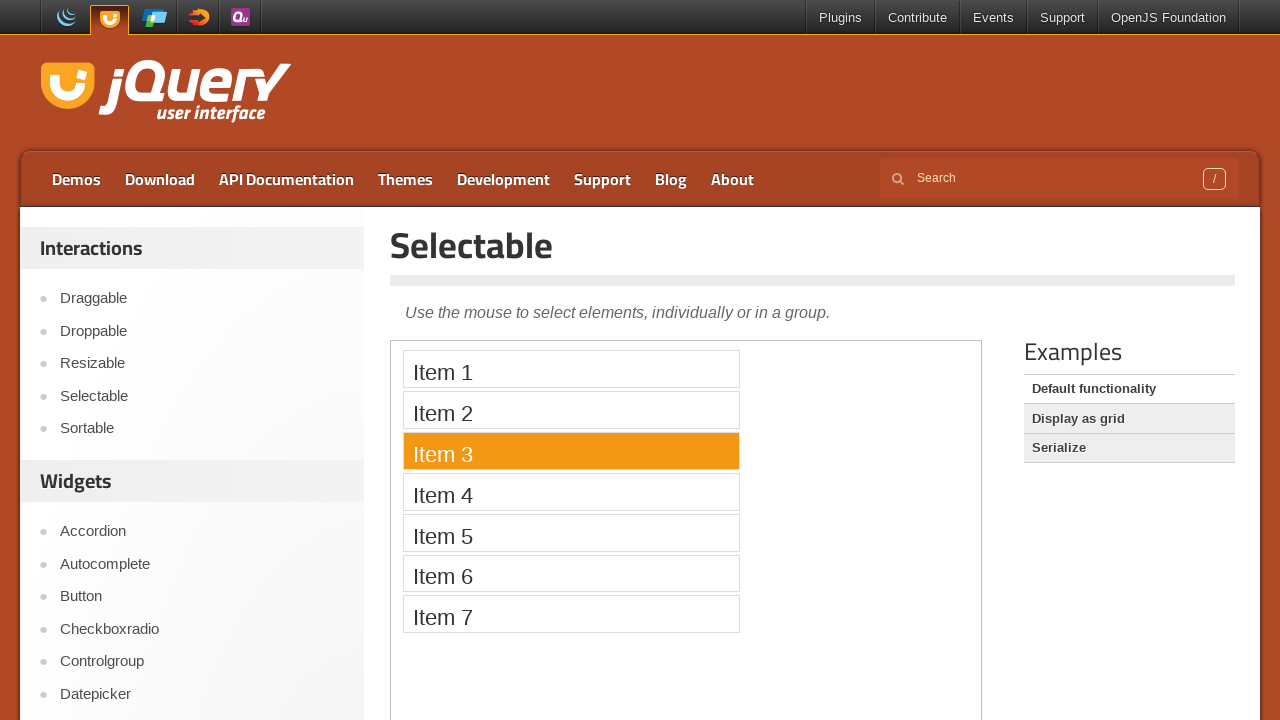

Clicked Demos link back on main page at (76, 179) on text=Demos
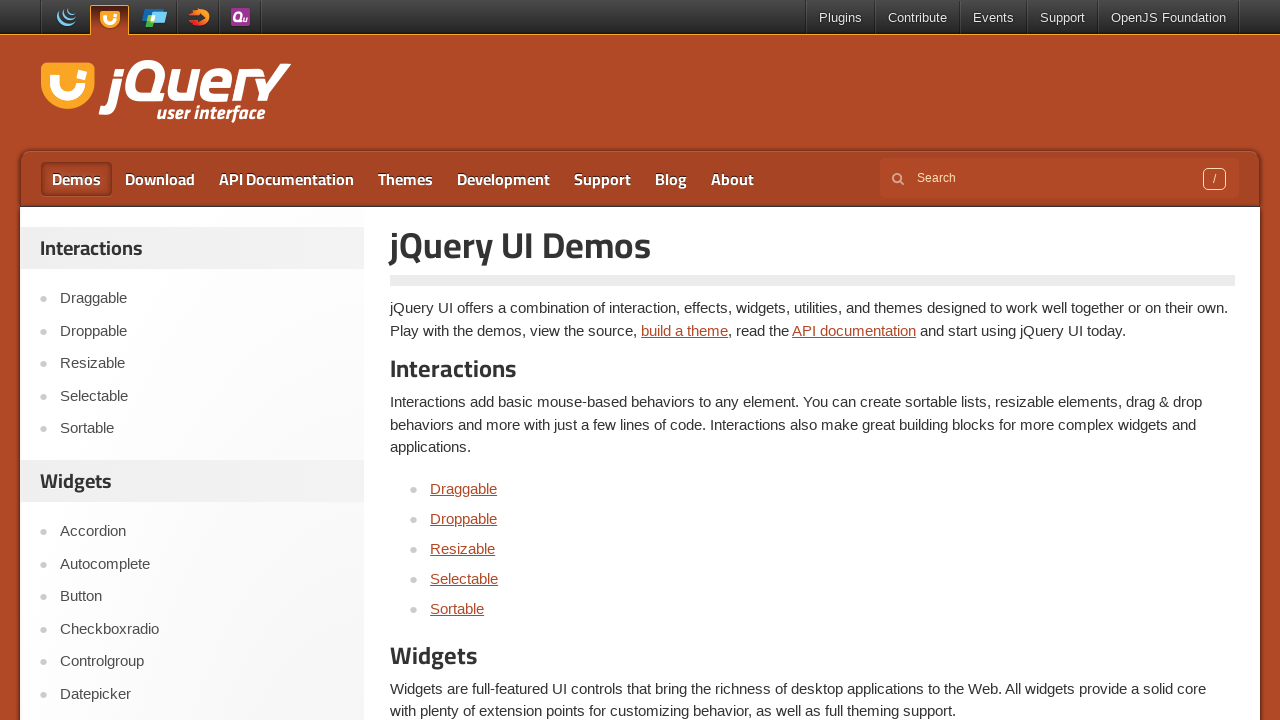

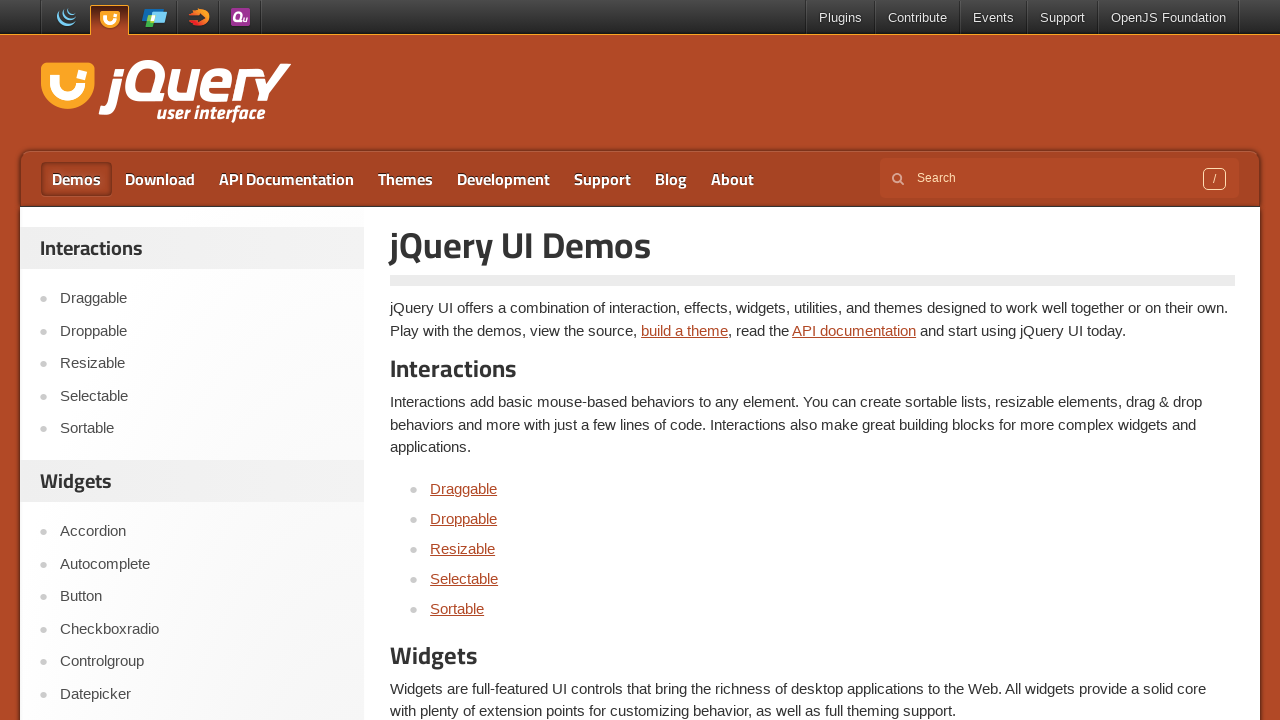